Tests form input functionality by filling a name field and verifying the entered value using both Selenium methods and JavaScript execution

Starting URL: https://rahulshettyacademy.com/angularpractice/

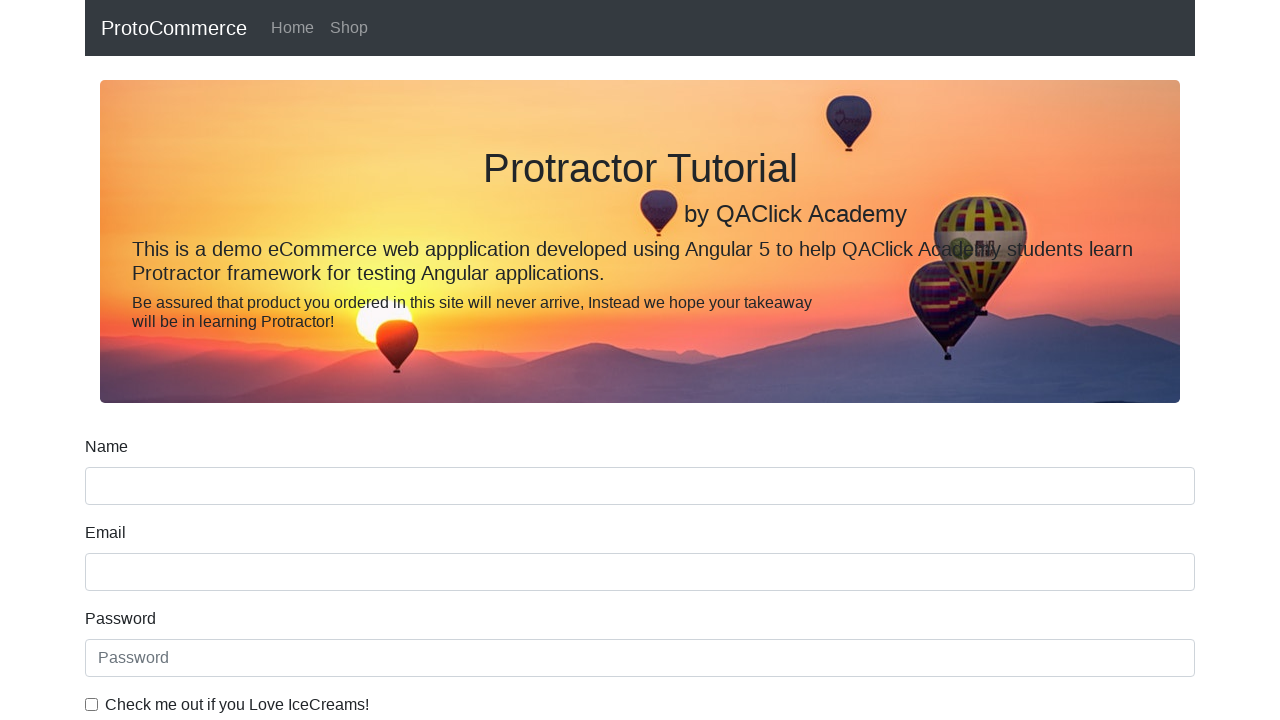

Filled name field with 'hello' on input[name='name']
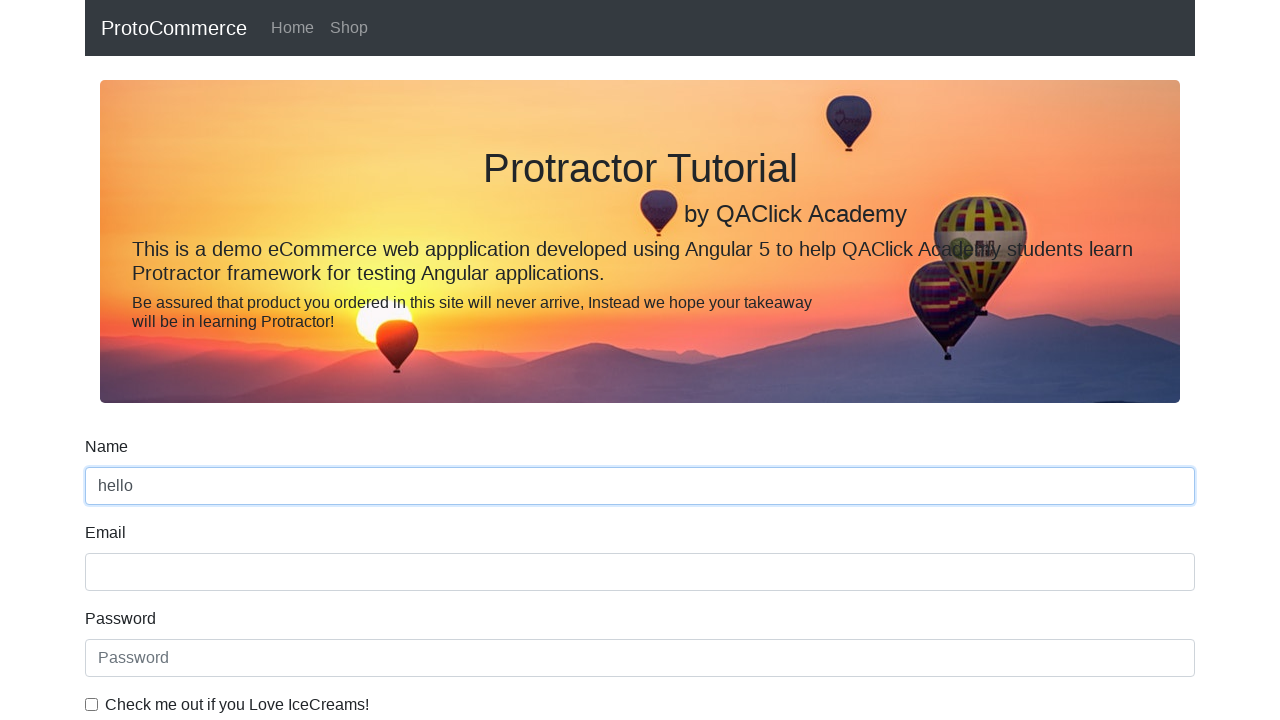

Verified name field value using Playwright's input_value() method
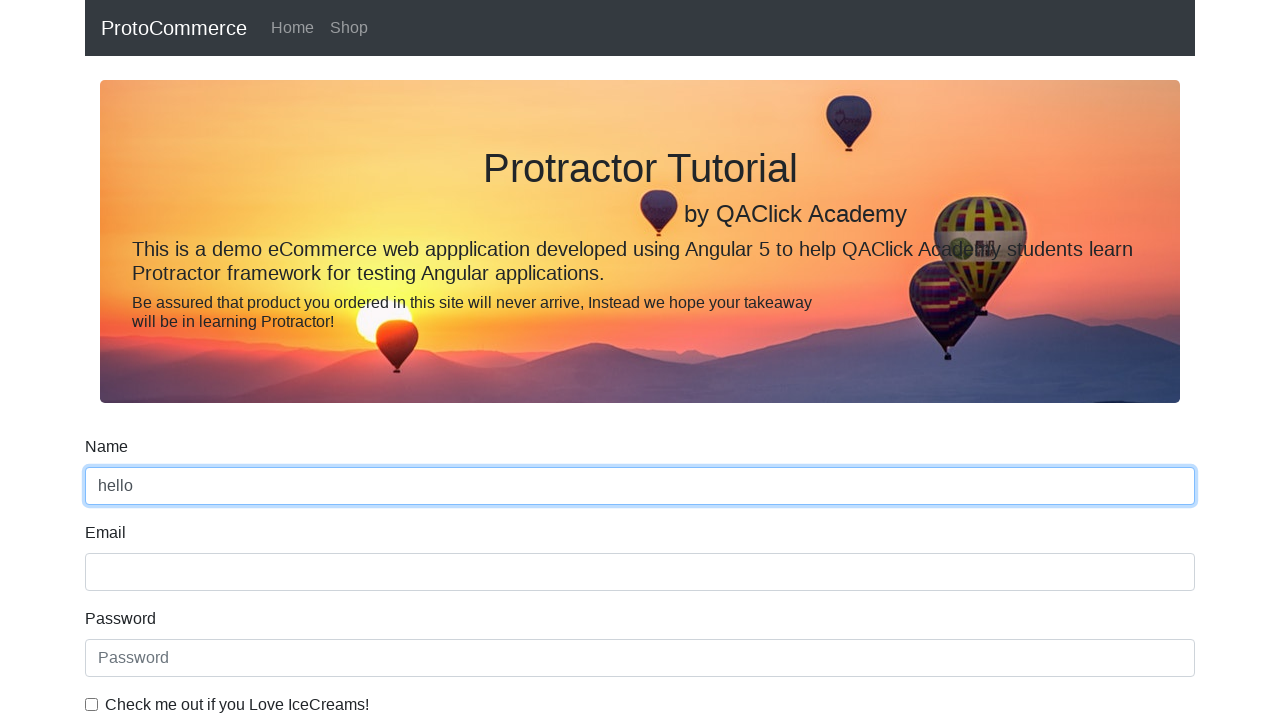

Retrieved name field value using JavaScript execution
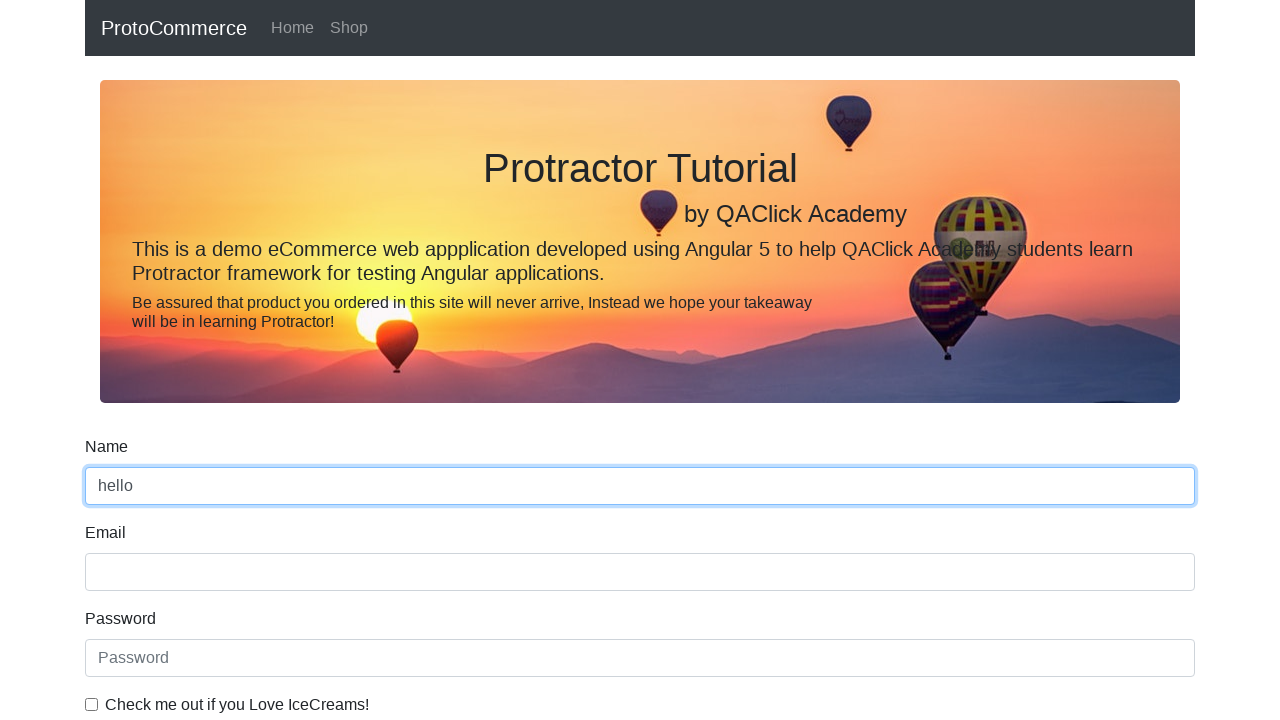

Verified name field value using JavaScript matches expected value 'hello'
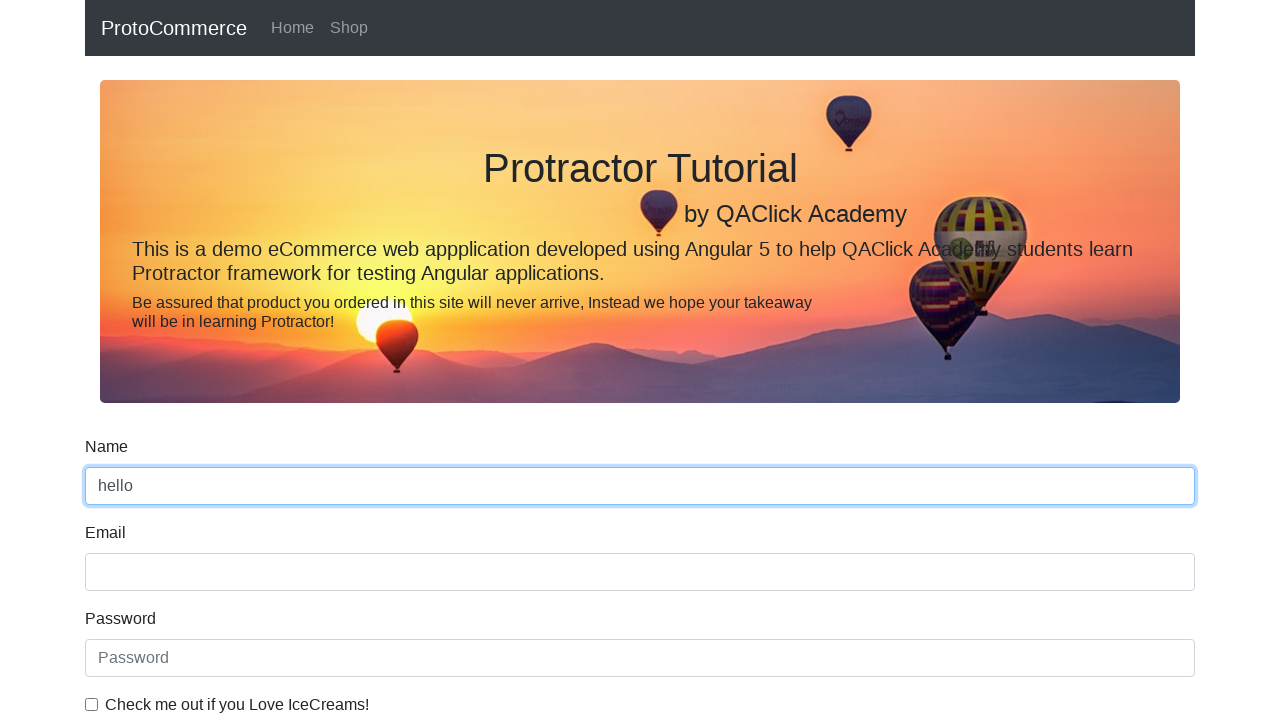

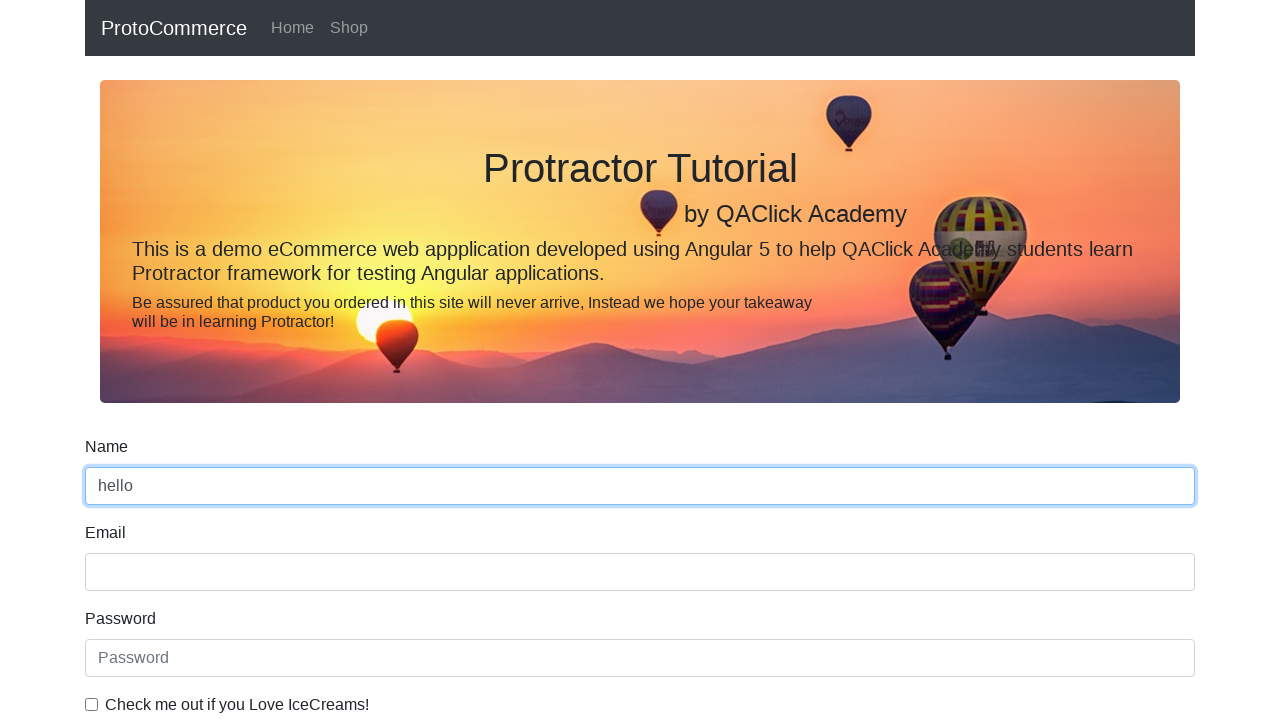